Navigates to Browse Languages section and verifies the Language and Author table headers are displayed

Starting URL: http://www.99-bottles-of-beer.net/

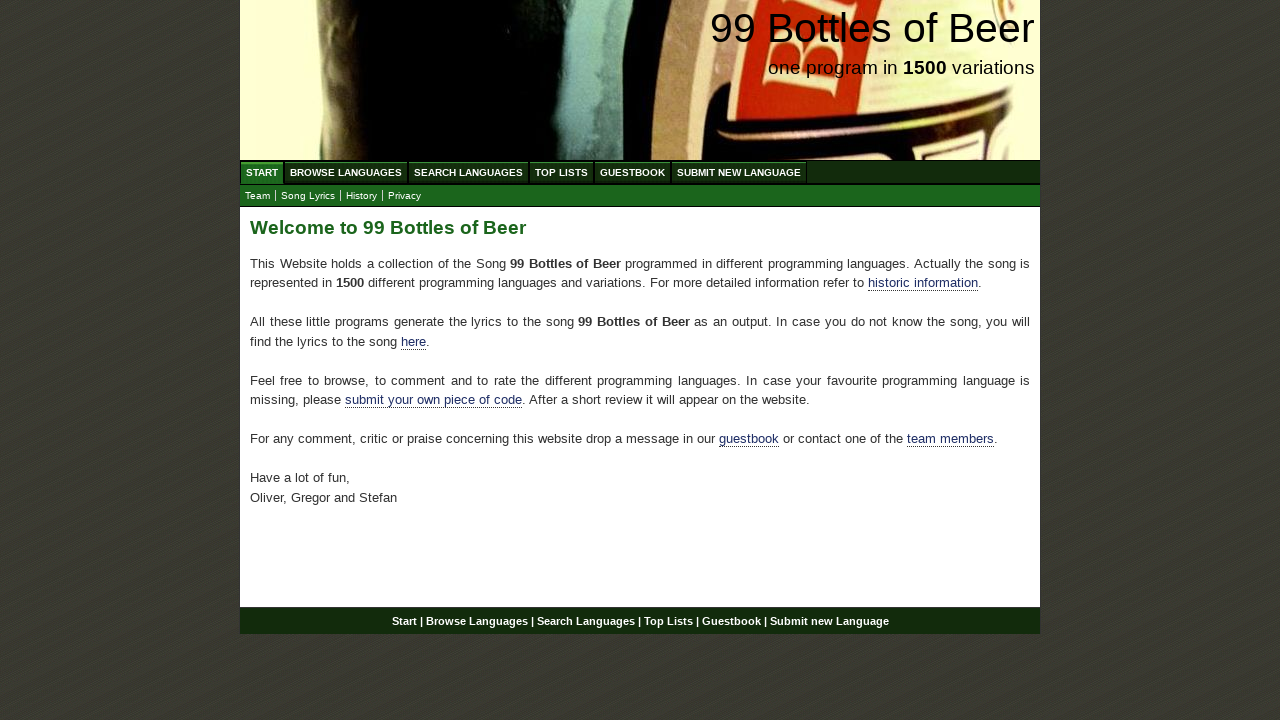

Clicked Browse Languages link at (346, 172) on #navigation #menu li a[href='/abc.html']
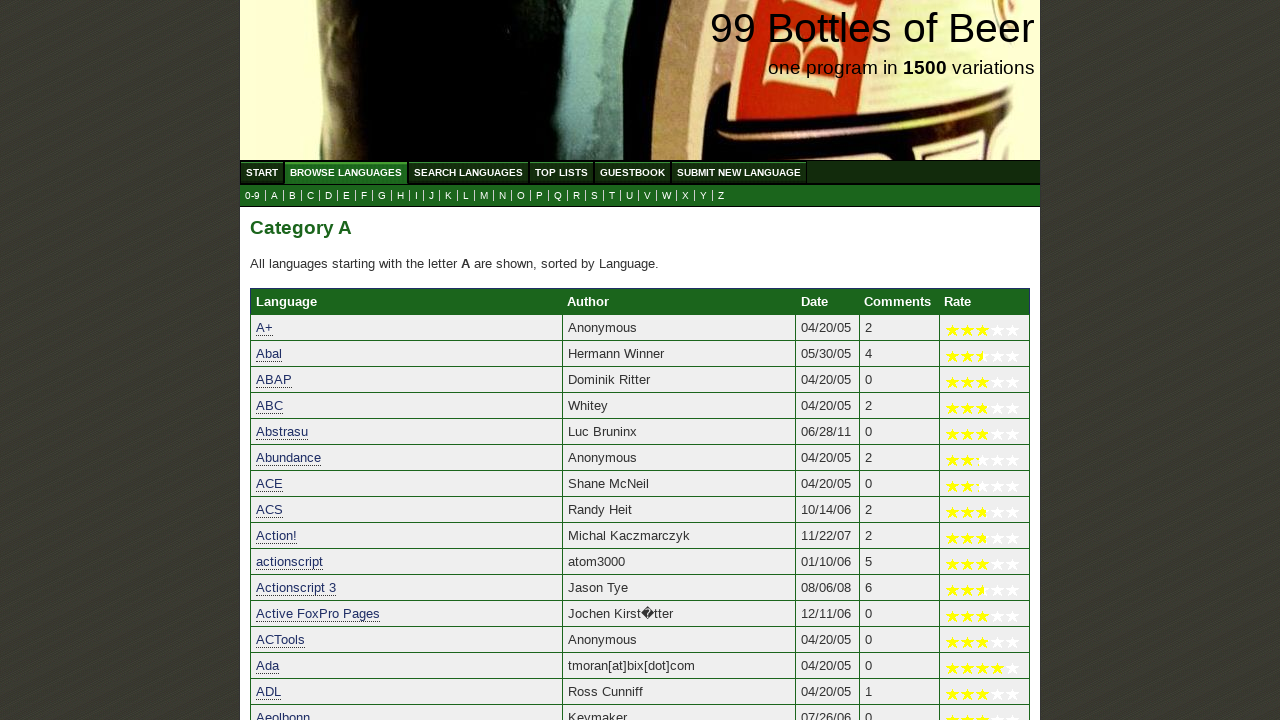

Waited for Language table header to appear
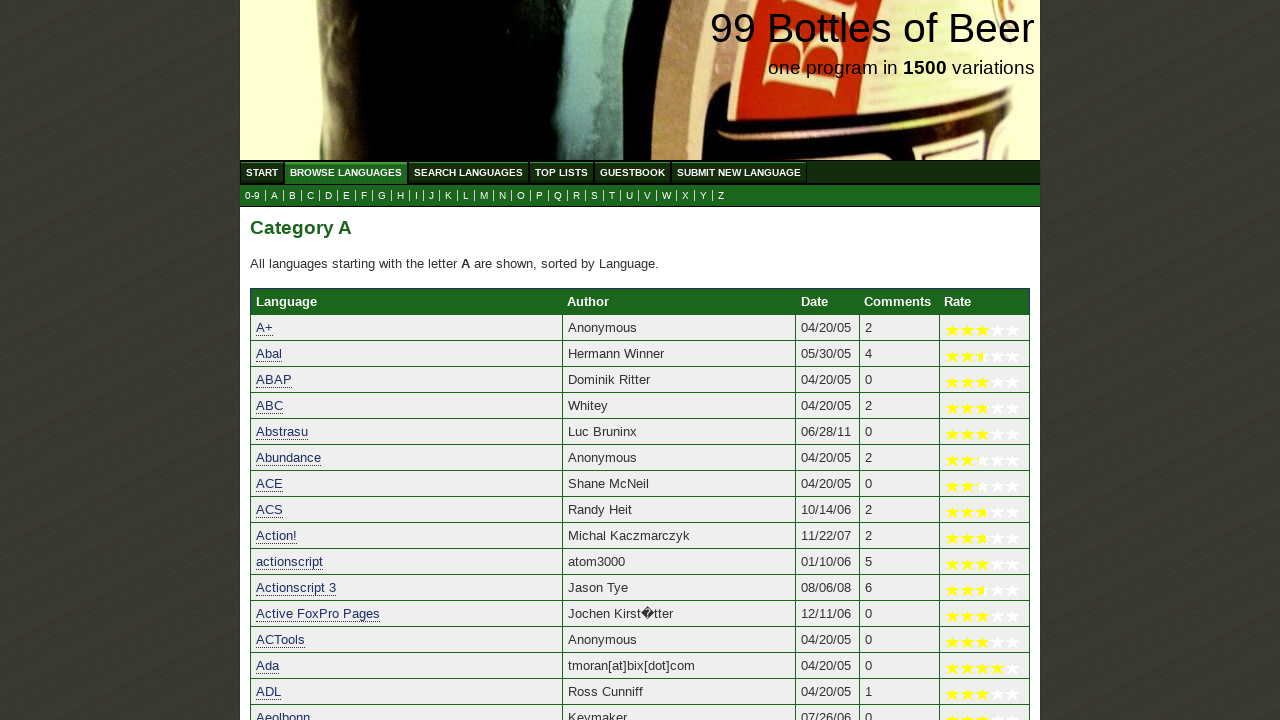

Waited for Author table header to appear
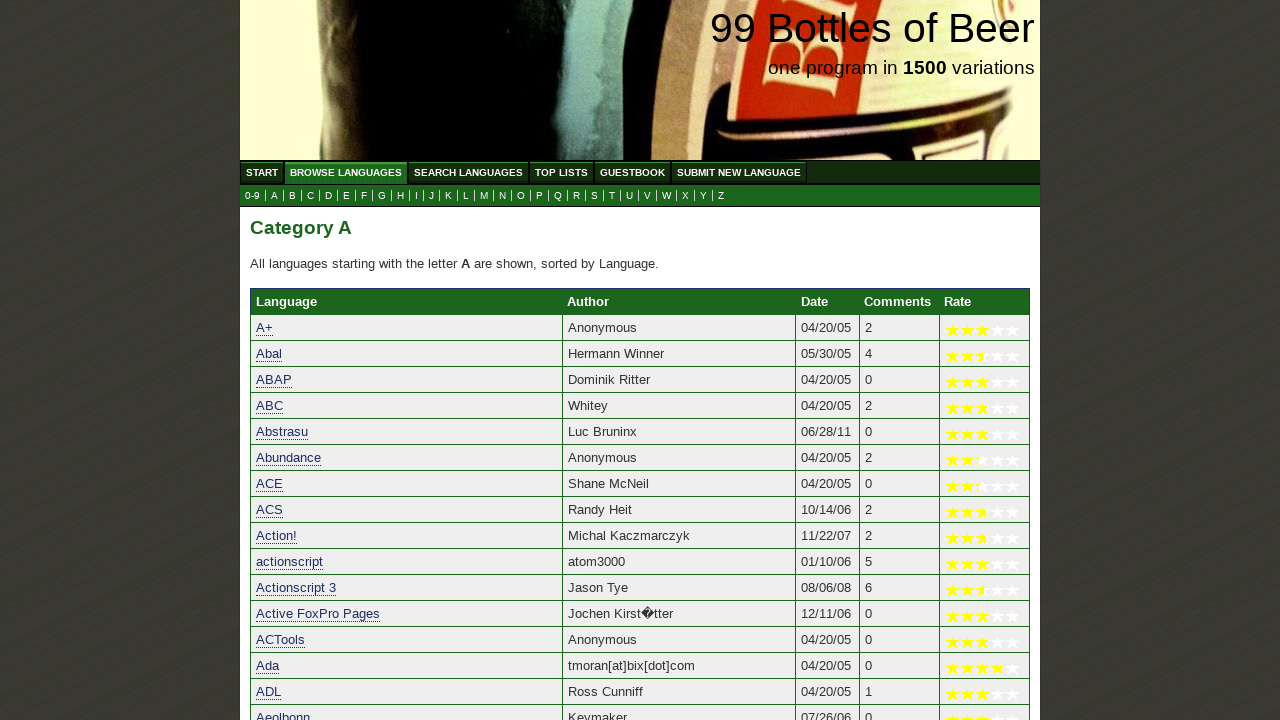

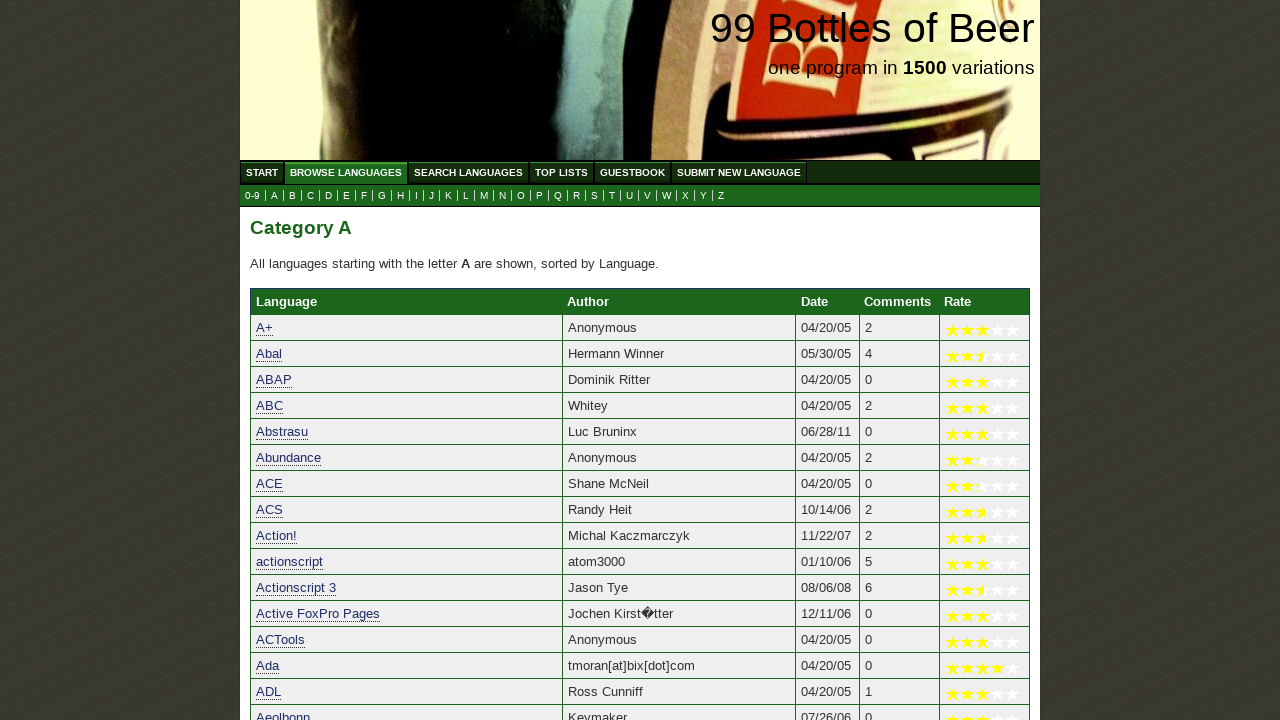